Tests form submission by filling first name, last name, email, mobile number, and company fields, then submitting the form and handling the alert

Starting URL: http://only-testing-blog.blogspot.in/2014/05/form.html

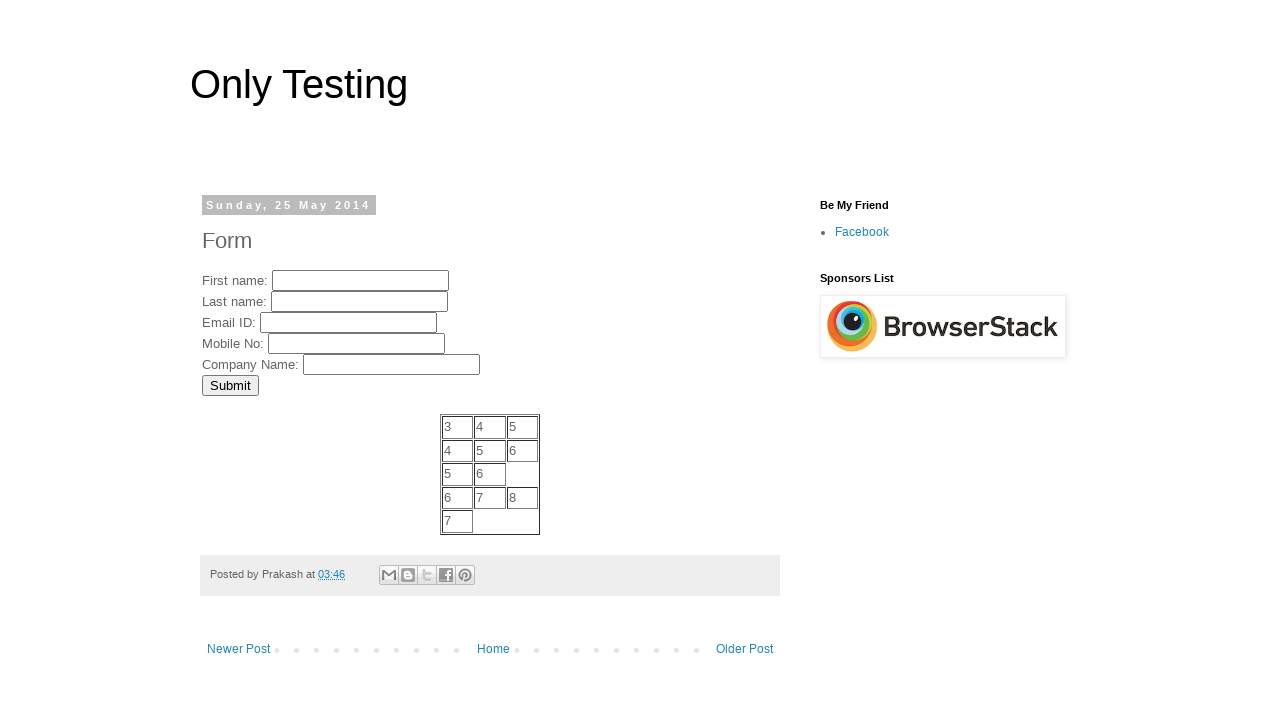

Filled first name field with 'John' on //input[@name='FirstName']
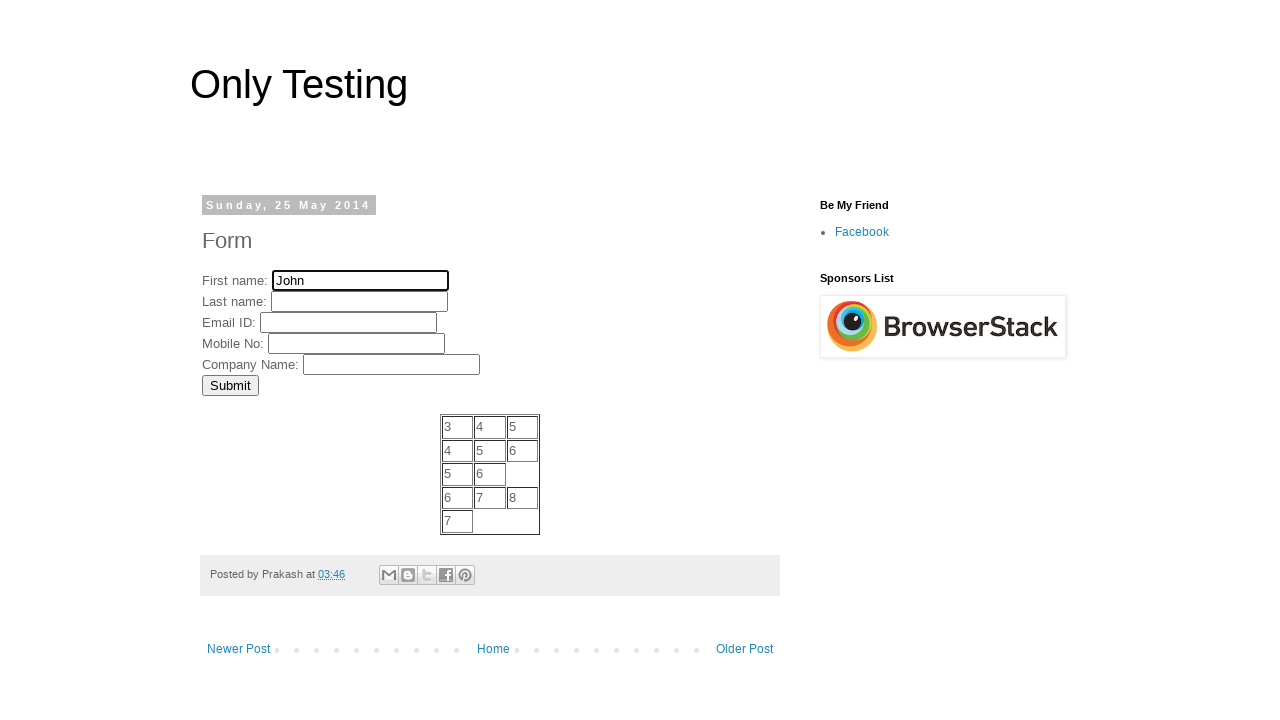

Filled last name field with 'Smith' on //input[@name='LastName']
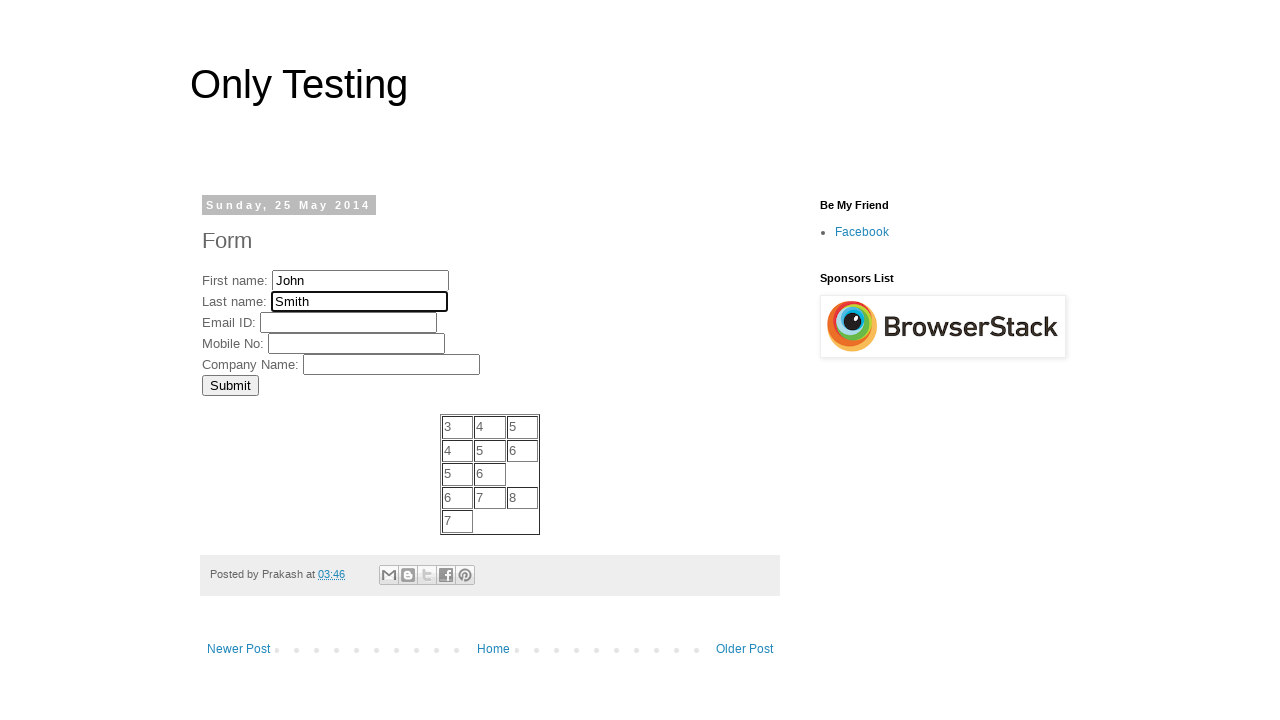

Filled email field with 'john.smith@example.com' on //input[@name='EmailID']
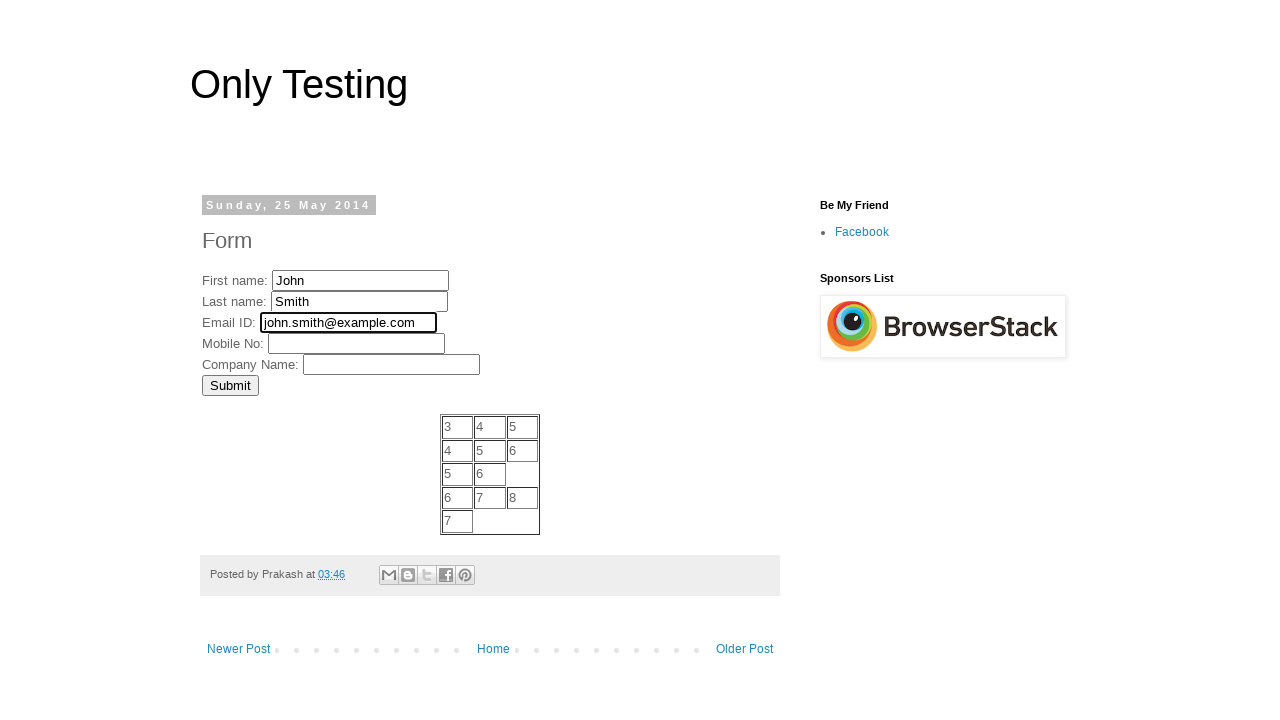

Filled mobile number field with '9876543210' on //input[@name='MobNo']
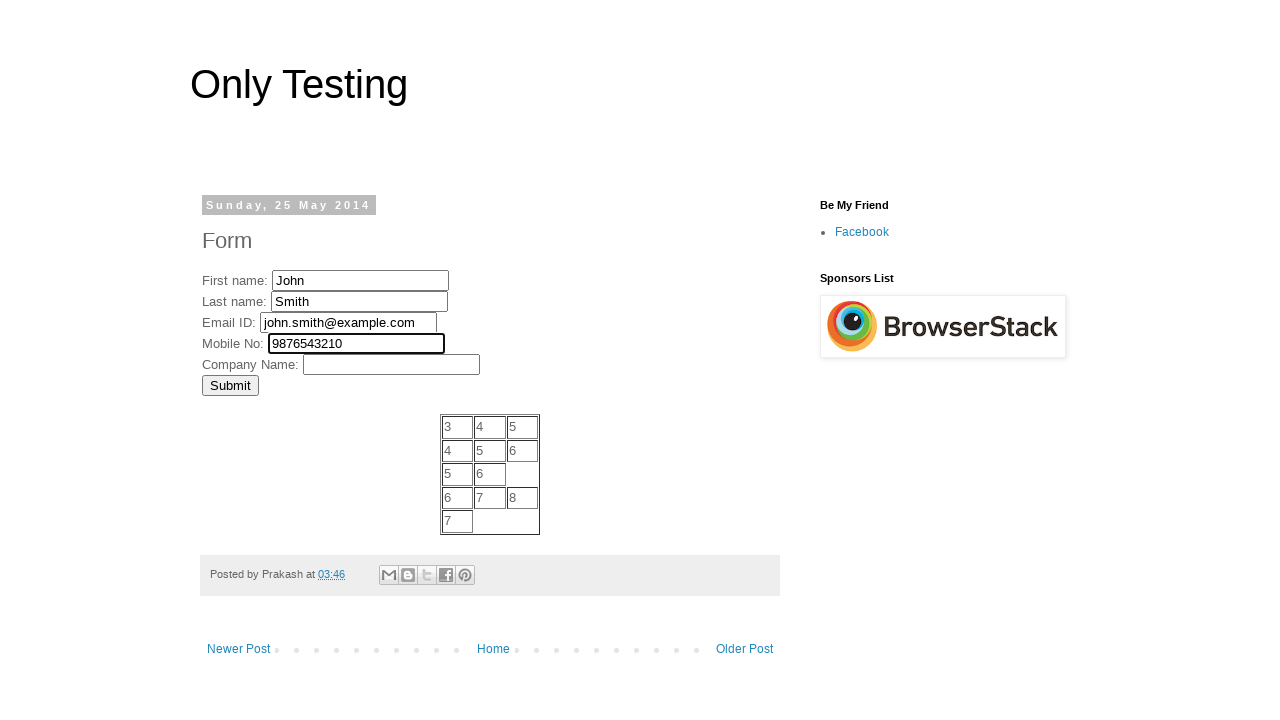

Filled company field with 'Tech Solutions Inc' on //input[@name='Company']
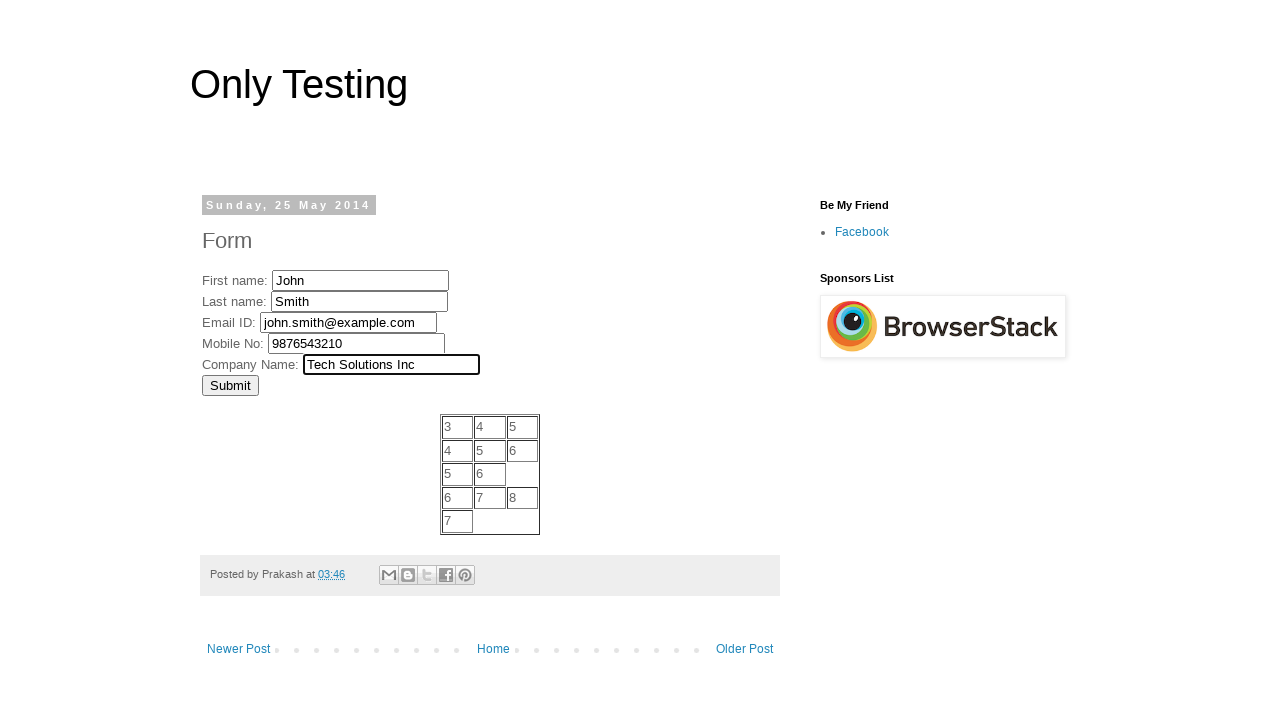

Clicked Submit button to submit the form at (230, 385) on xpath=//input[@value='Submit']
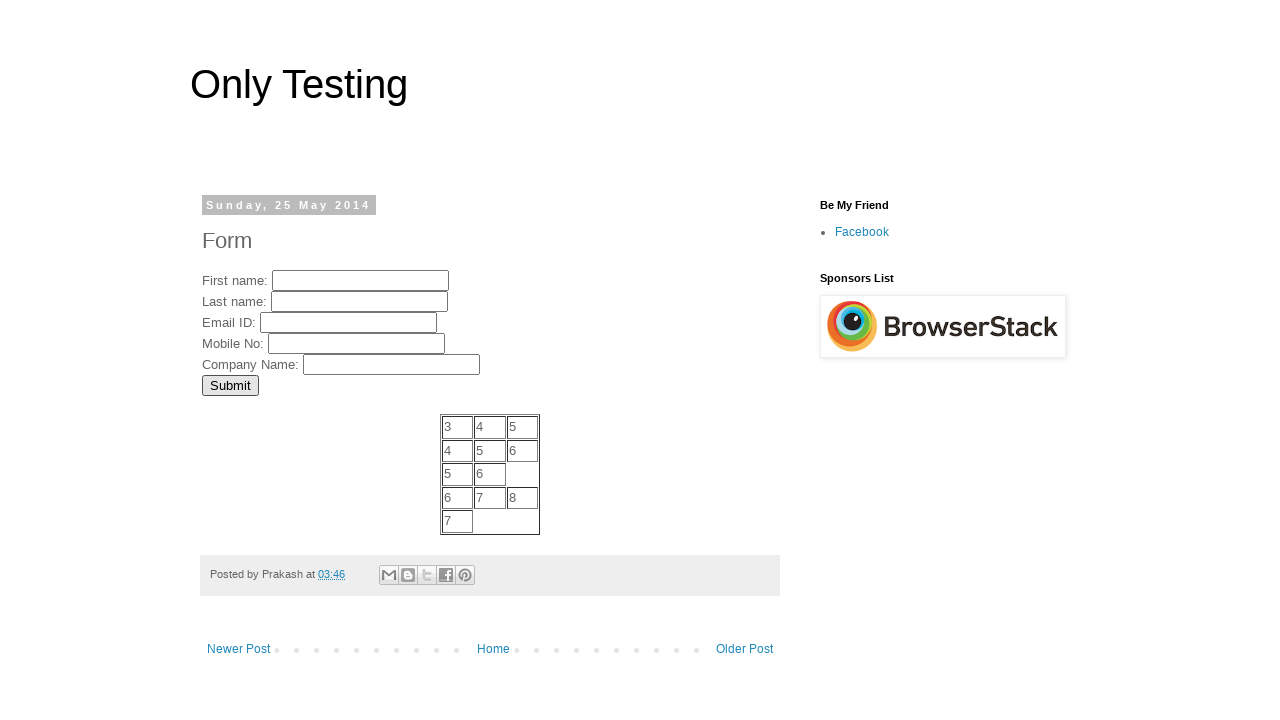

Set up dialog handler to accept alert dialogs
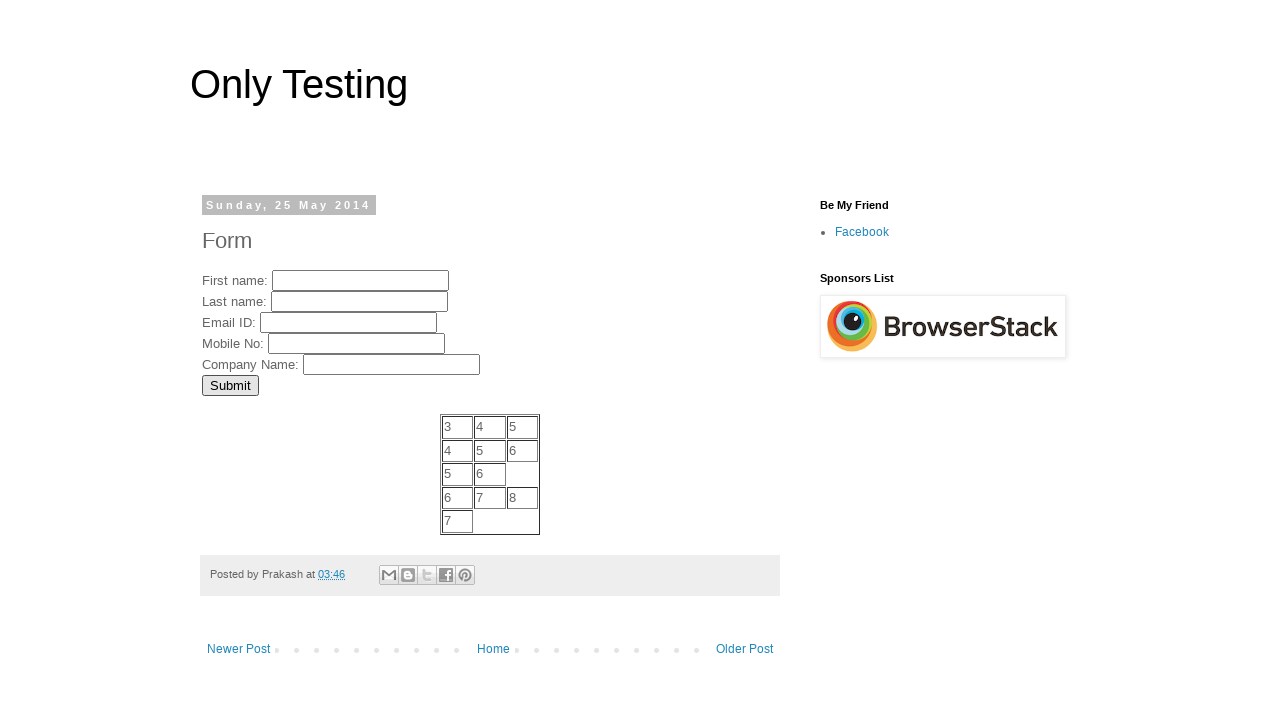

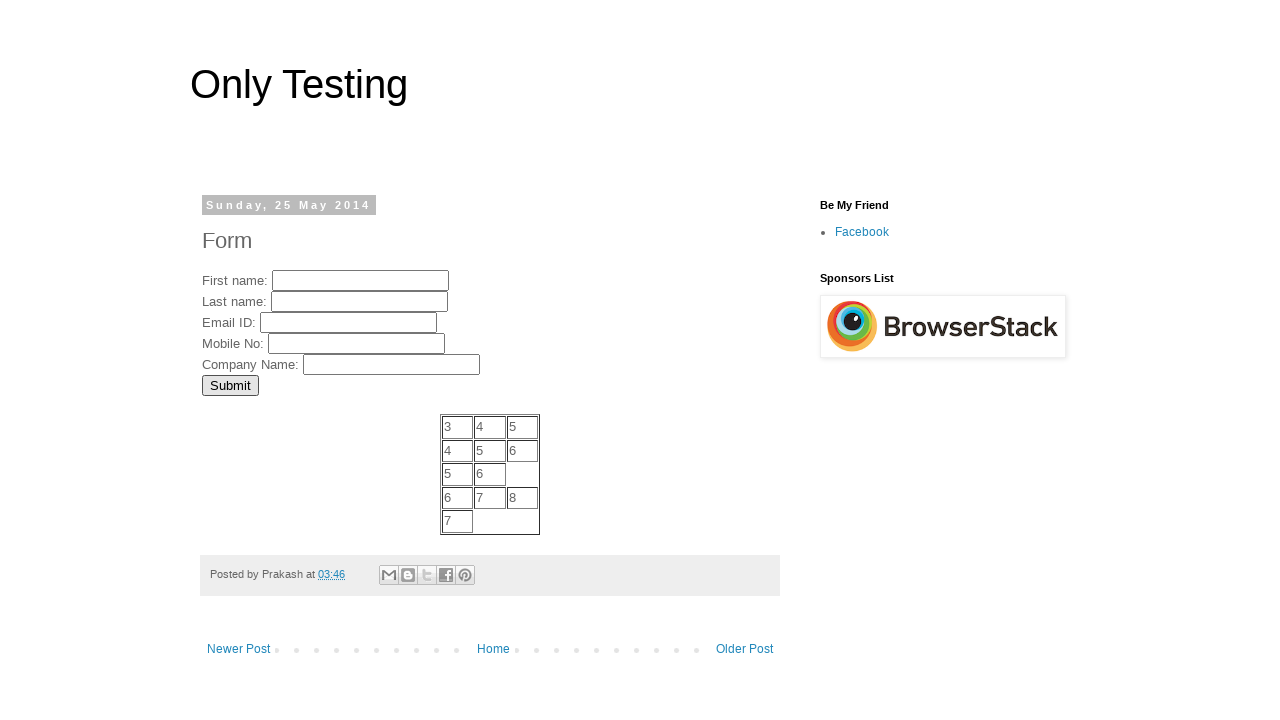